Tests drag-and-drop functionality on the jQuery UI demo page by switching to an iframe and dragging an element to a drop target.

Starting URL: https://jqueryui.com/droppable/

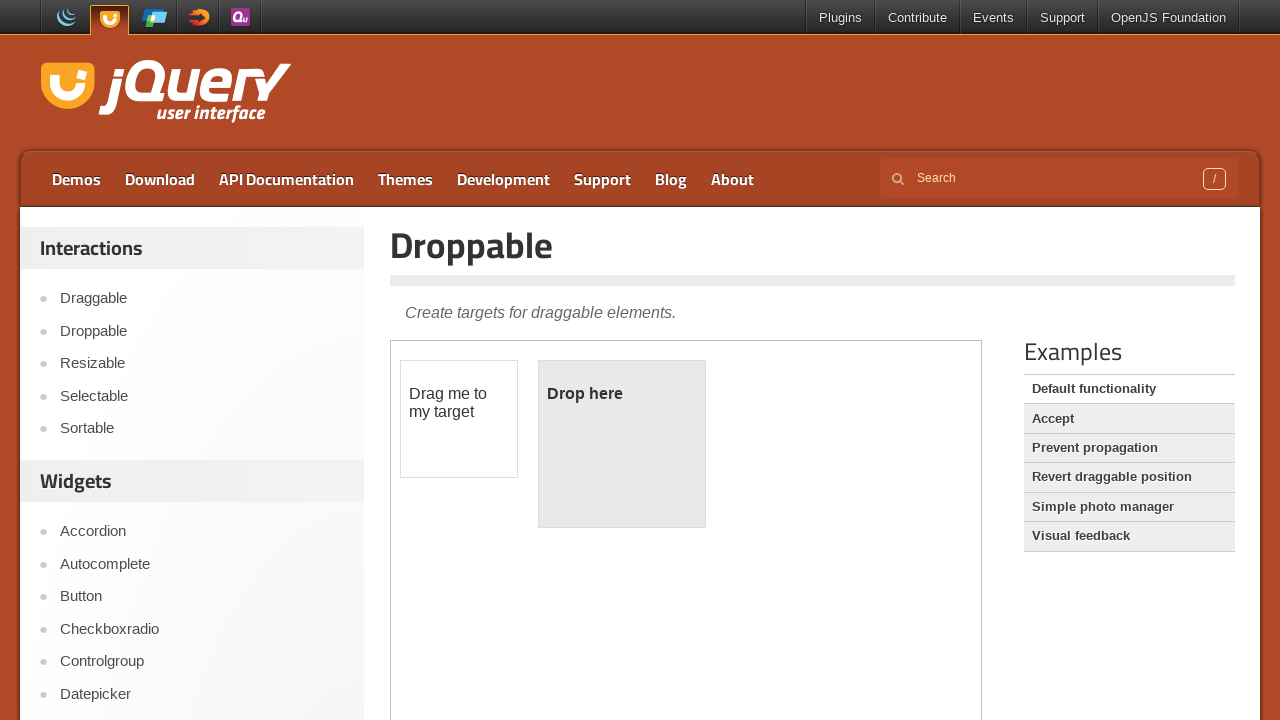

Waited for demo iframe to load
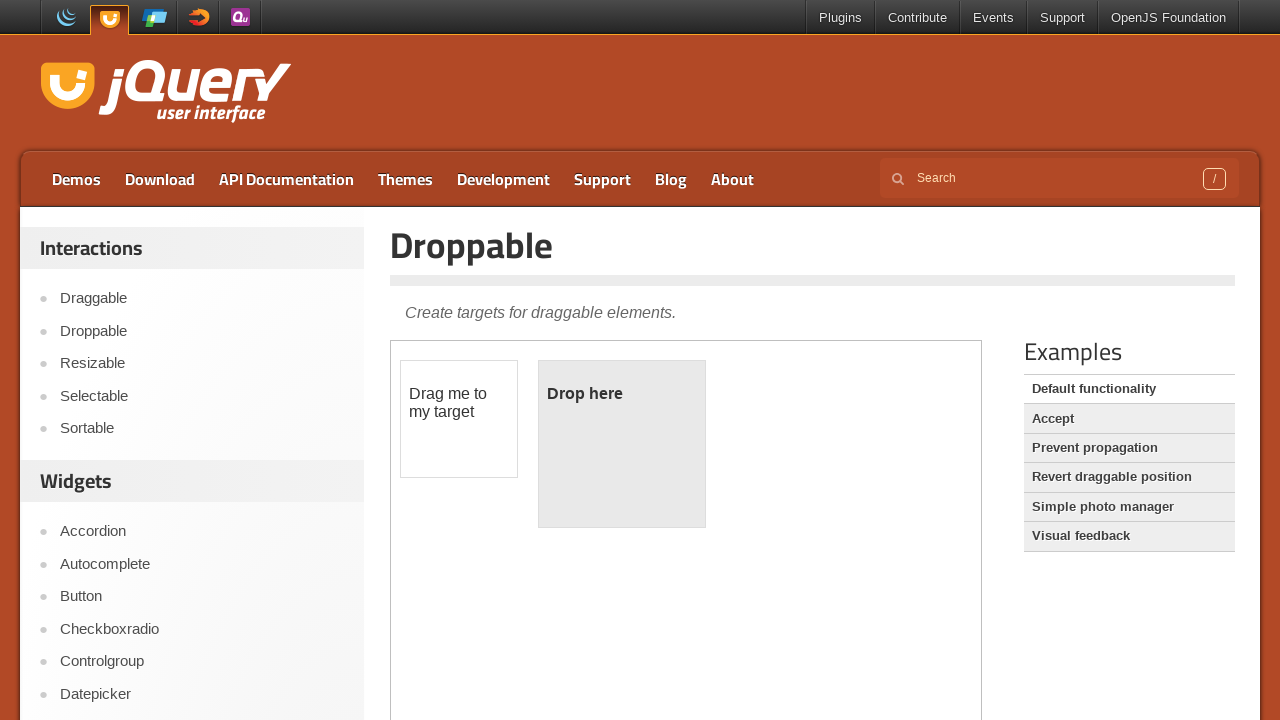

Located the demo iframe
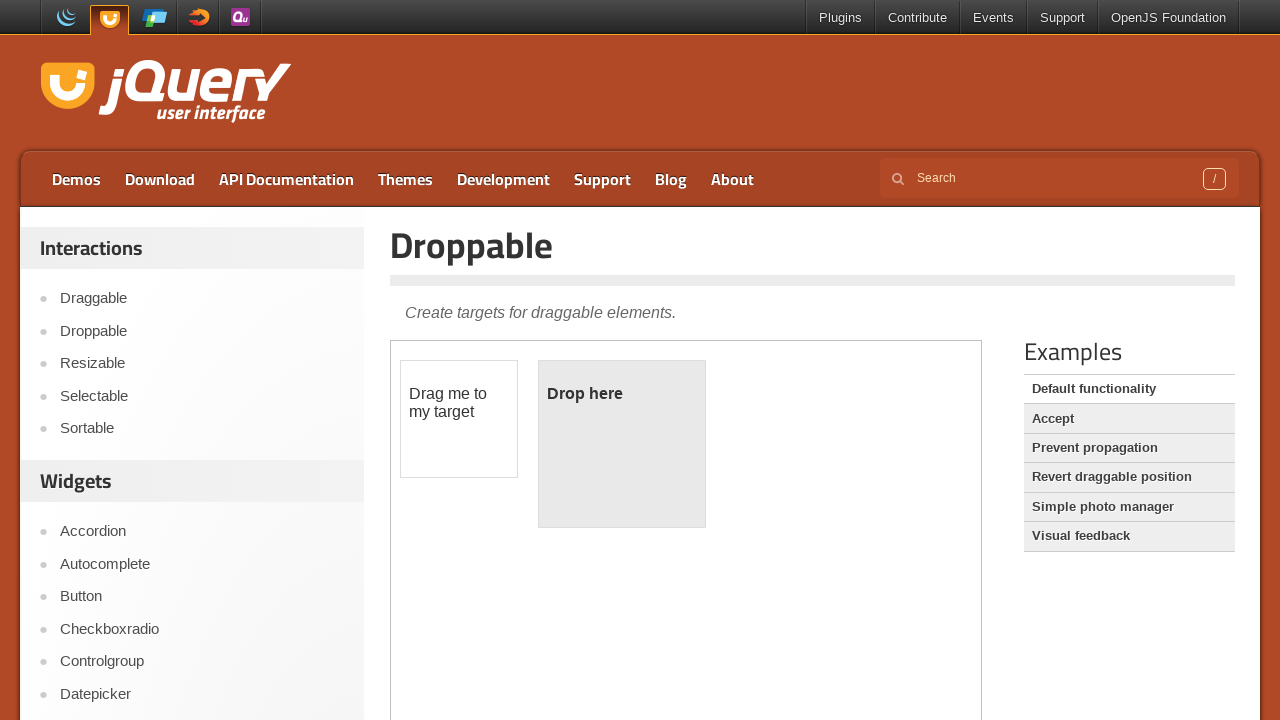

Clicked on the draggable element at (459, 419) on iframe.demo-frame >> internal:control=enter-frame >> #draggable
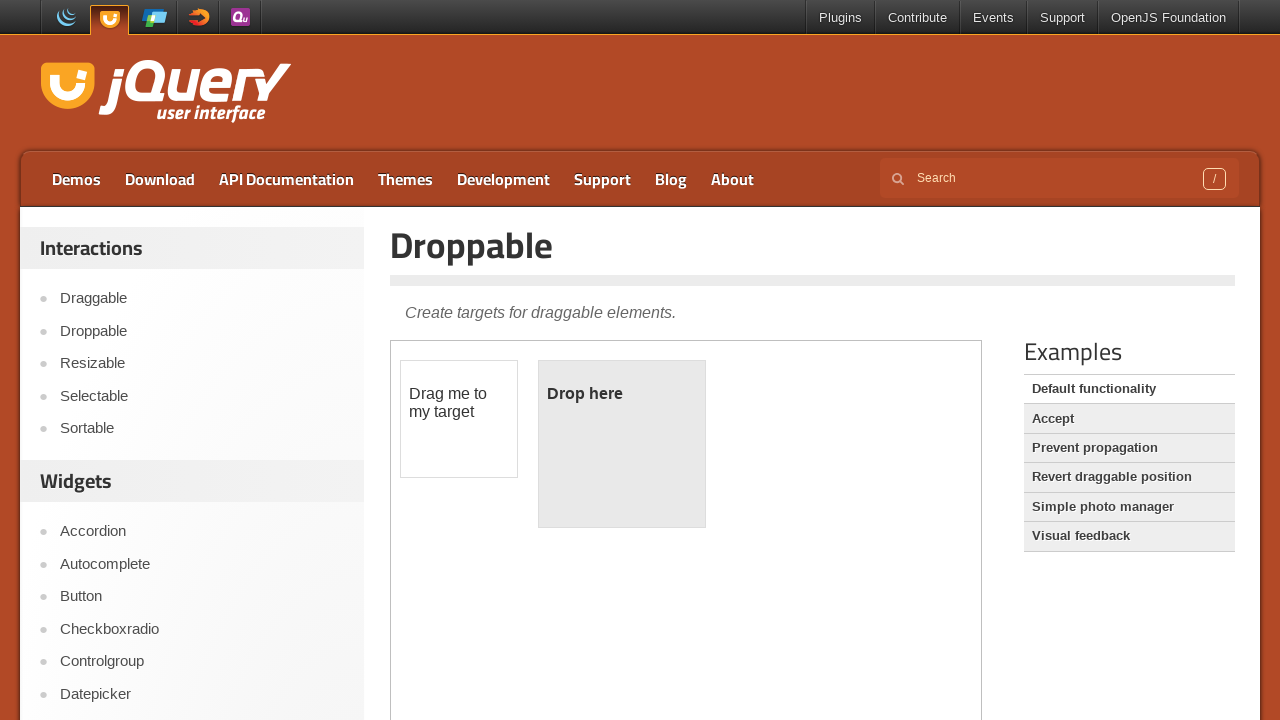

Located source and target elements for drag-and-drop
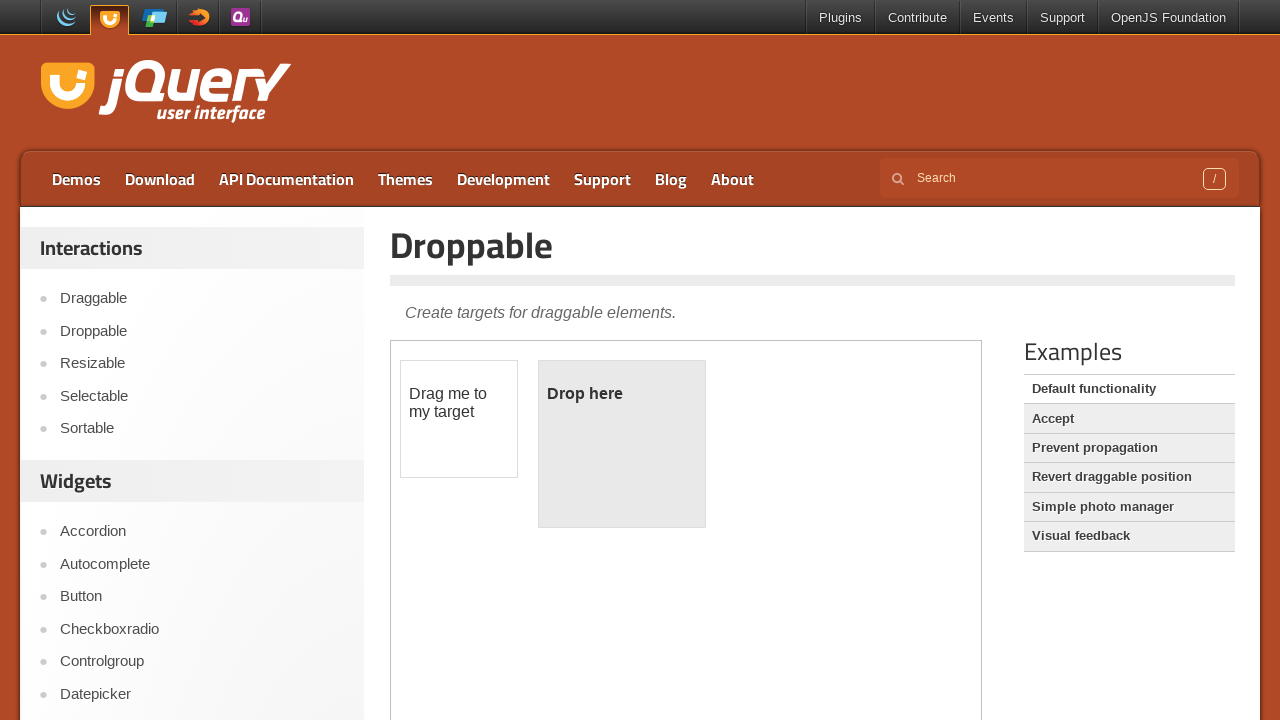

Dragged draggable element to droppable target at (622, 444)
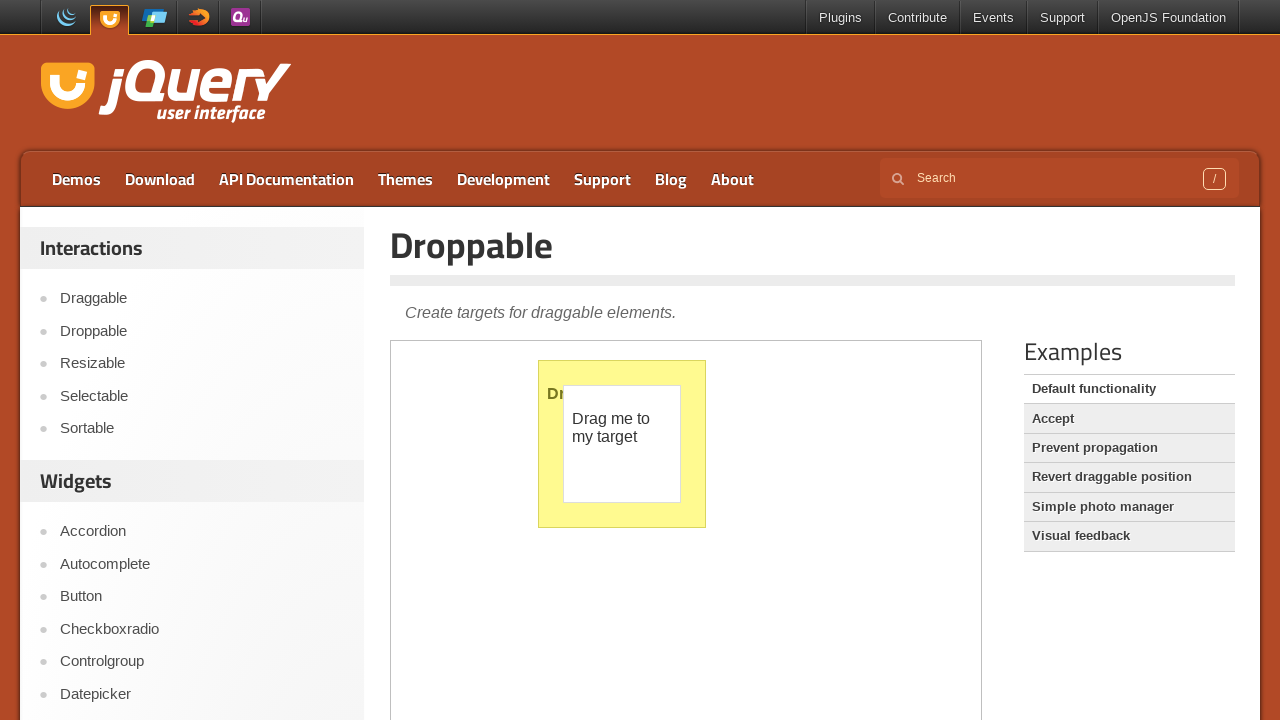

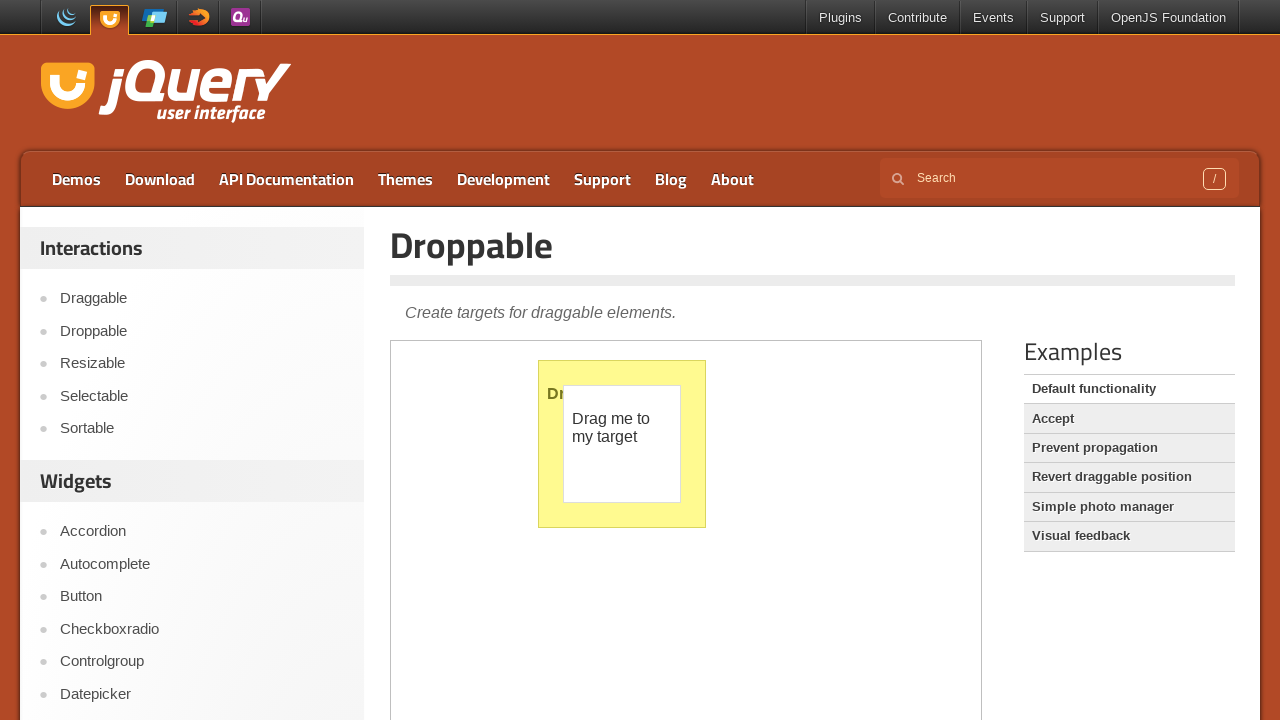